Demonstrates basic Selenium functionality by navigating to a web form page, filling in a text field with "Selenium", clicking the submit button, and verifying the result message is displayed.

Starting URL: https://www.selenium.dev/selenium/web/web-form.html

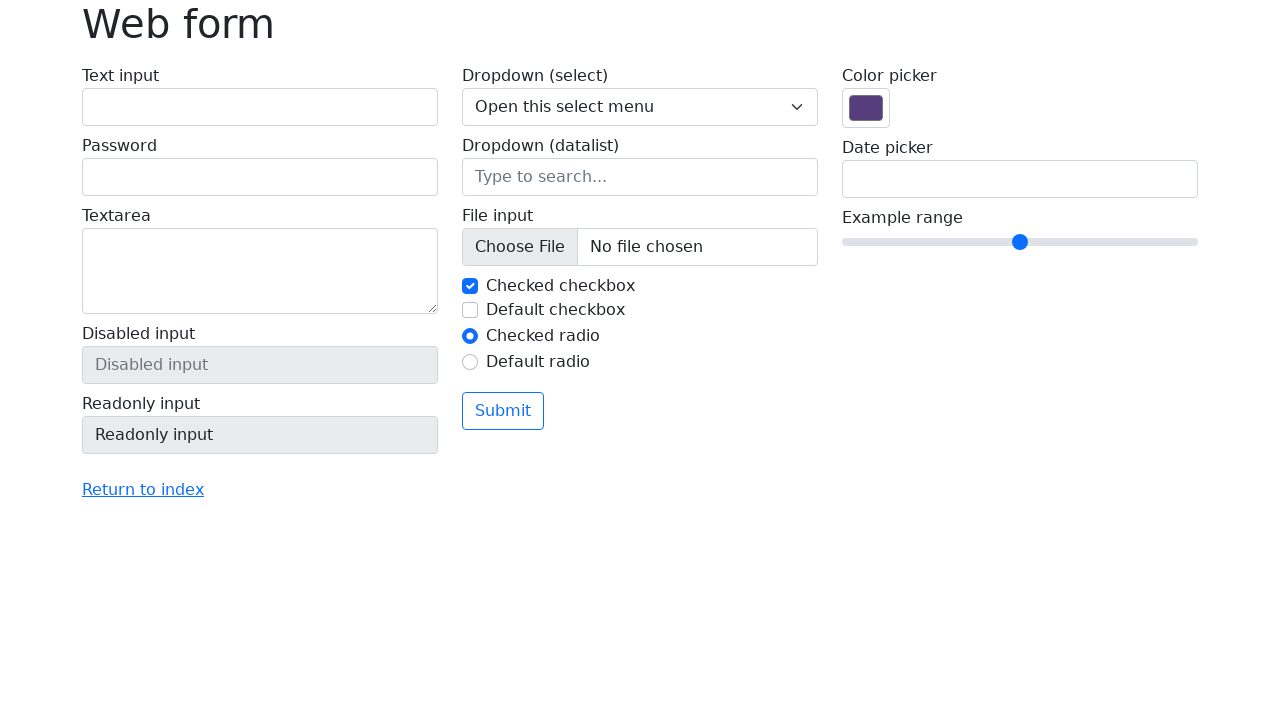

Navigated to Selenium web form page
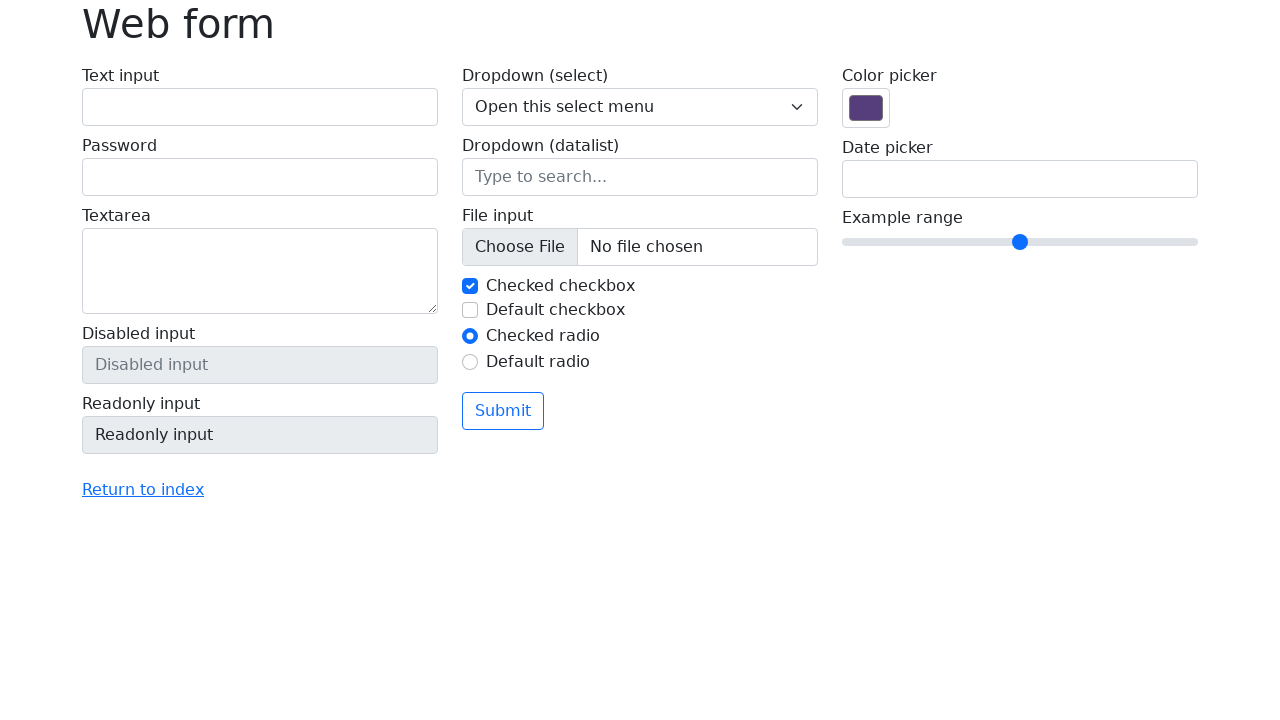

Filled text field with 'Selenium' on input[name='my-text']
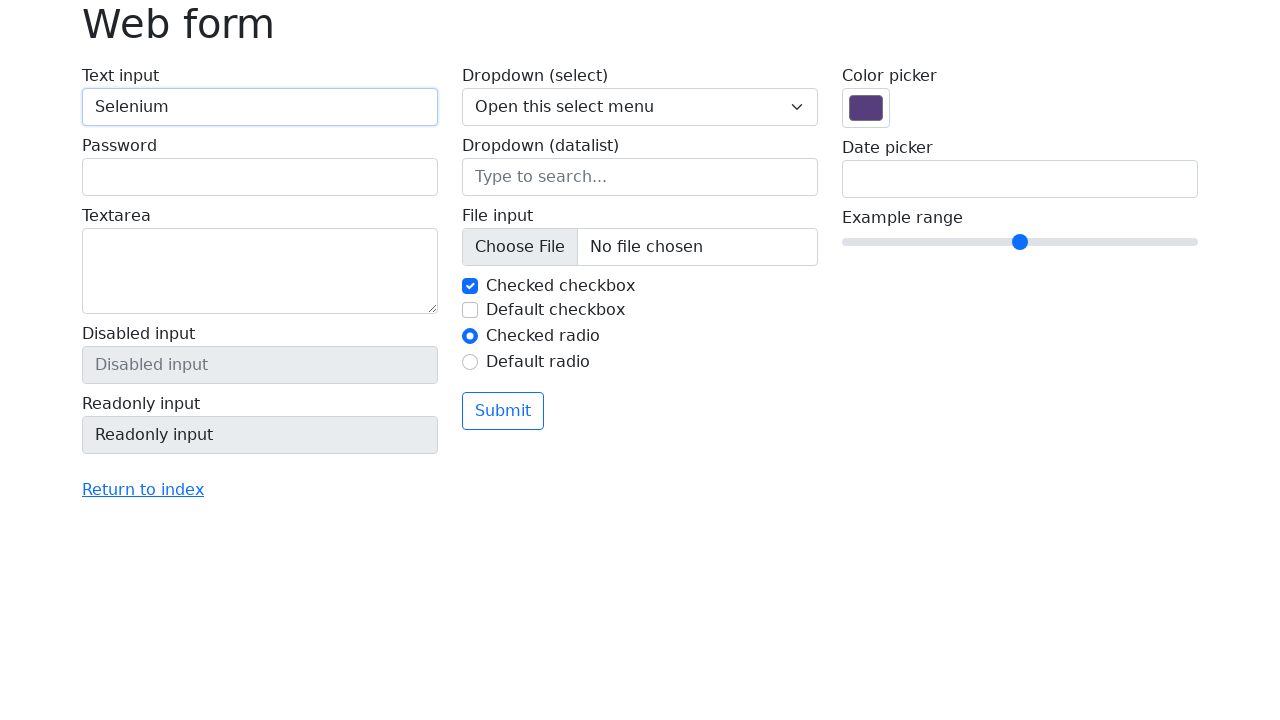

Clicked submit button at (503, 411) on button
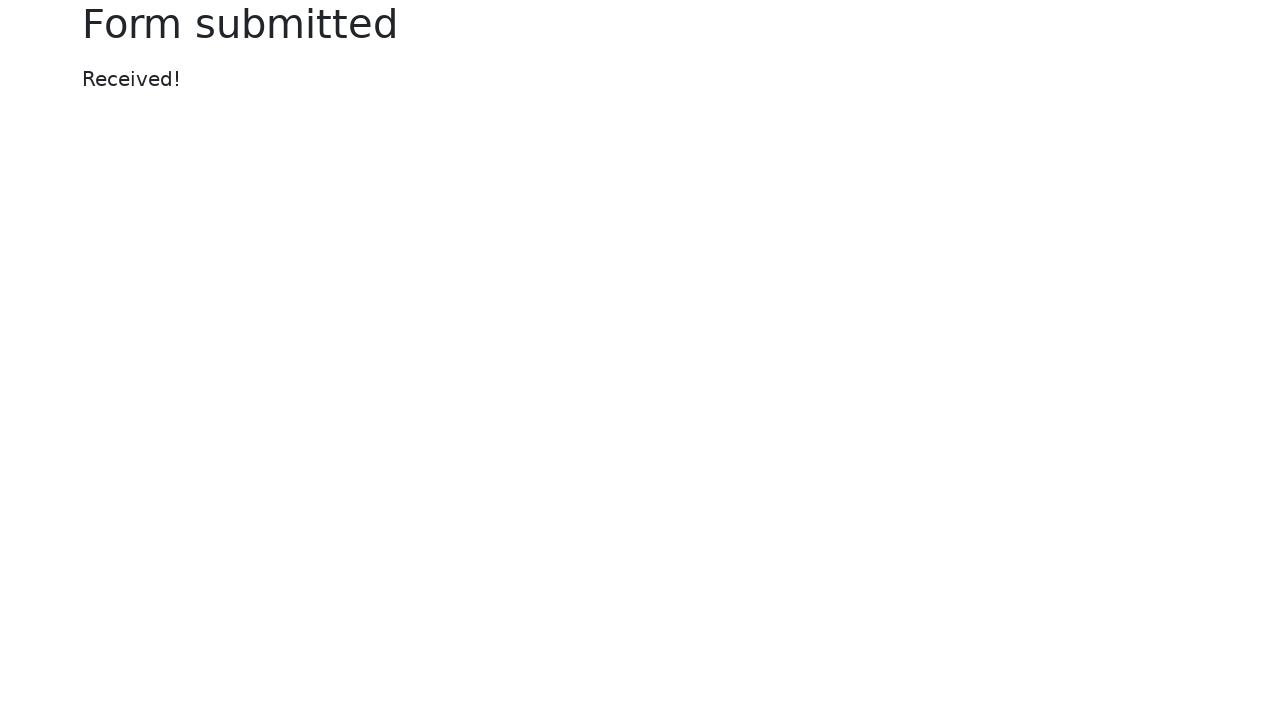

Result message appeared successfully
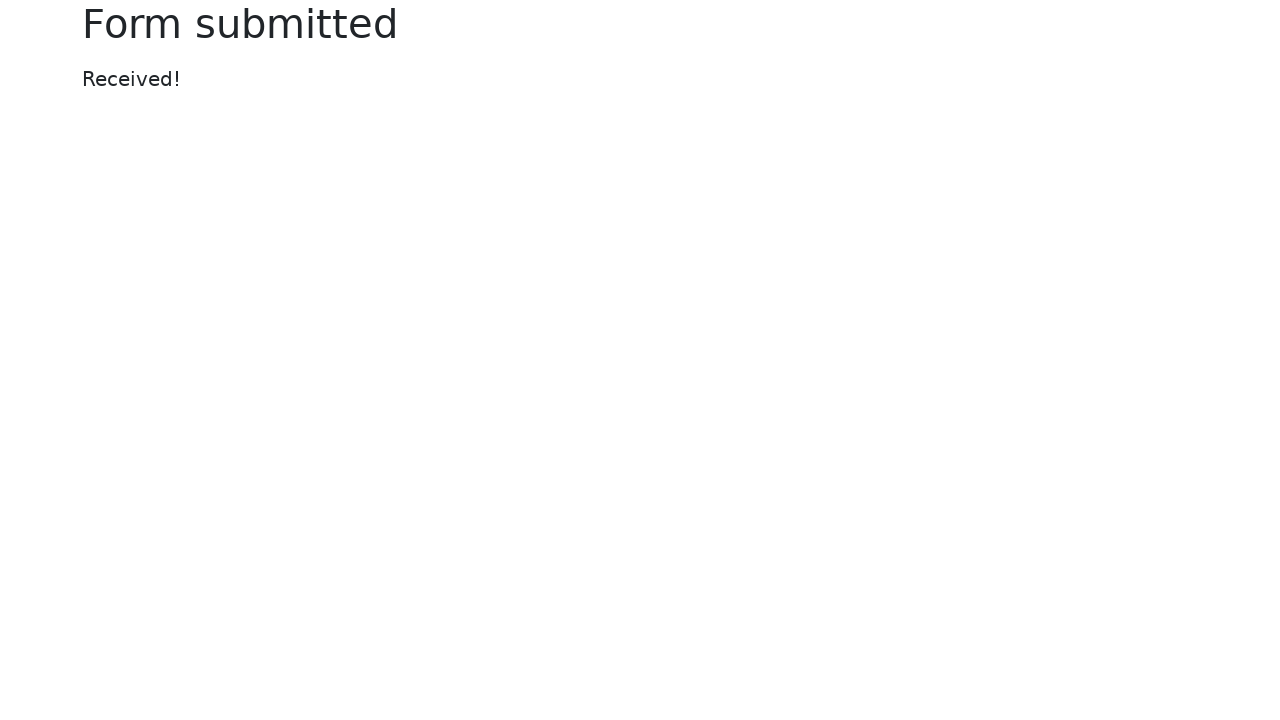

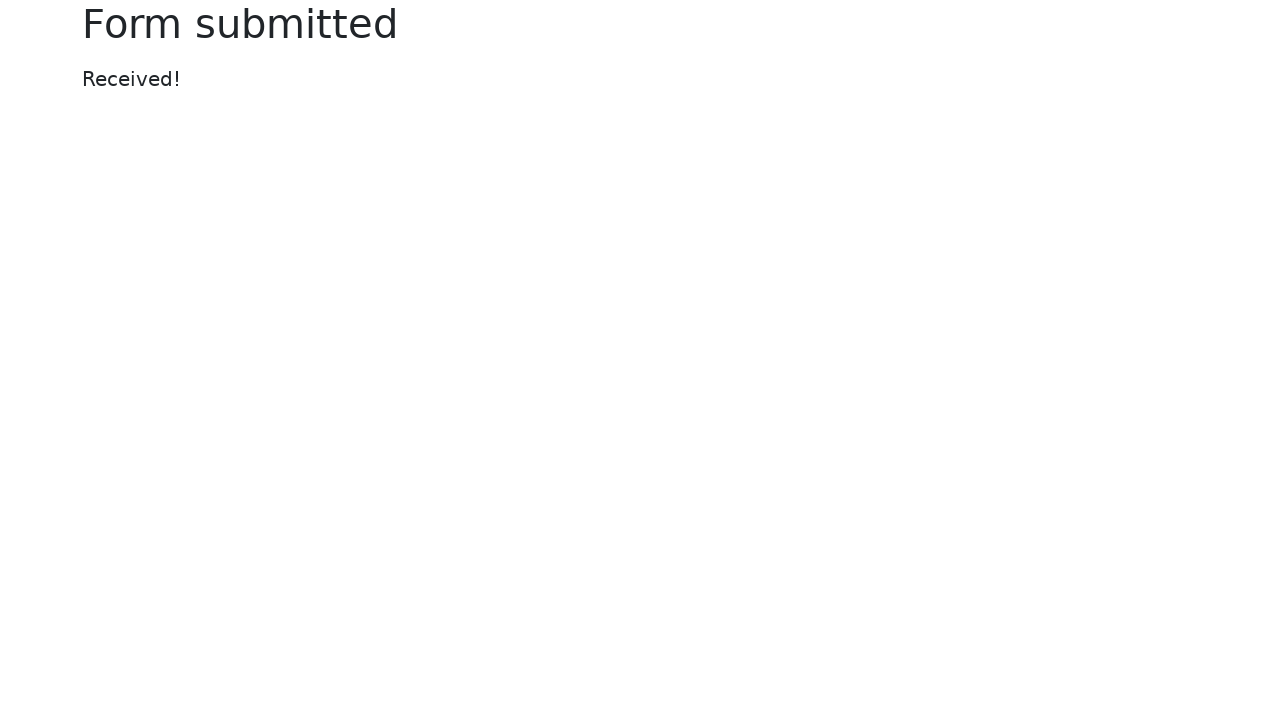